Opens the Webhallen website and verifies that the current URL contains "webhallen"

Starting URL: https://www.webhallen.com/

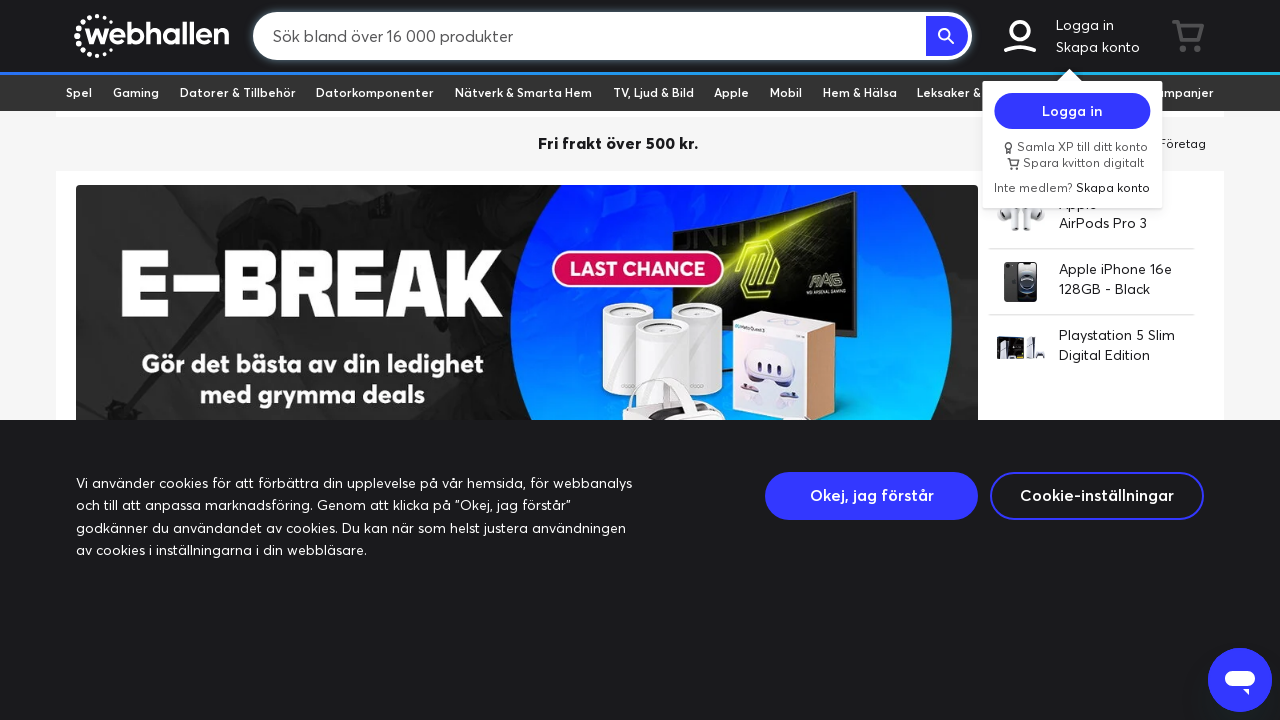

Waited for page to reach domcontentloaded state
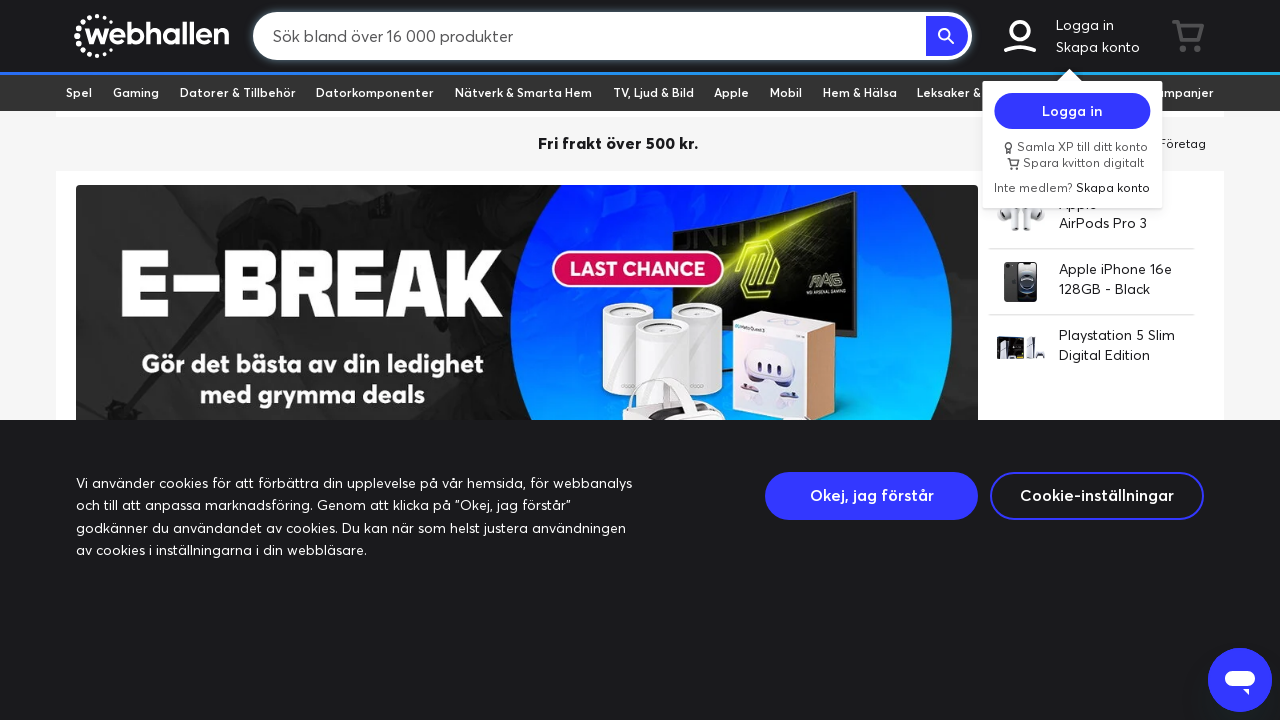

Verified that current URL contains 'webhallen'
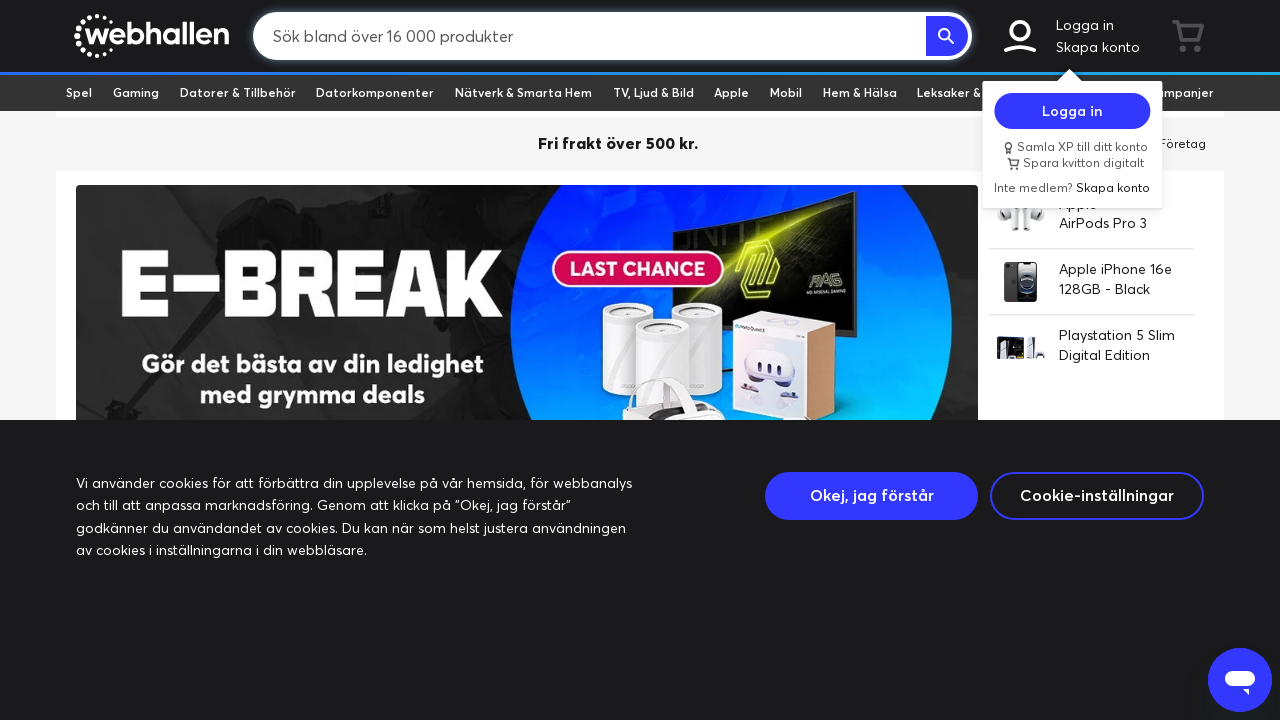

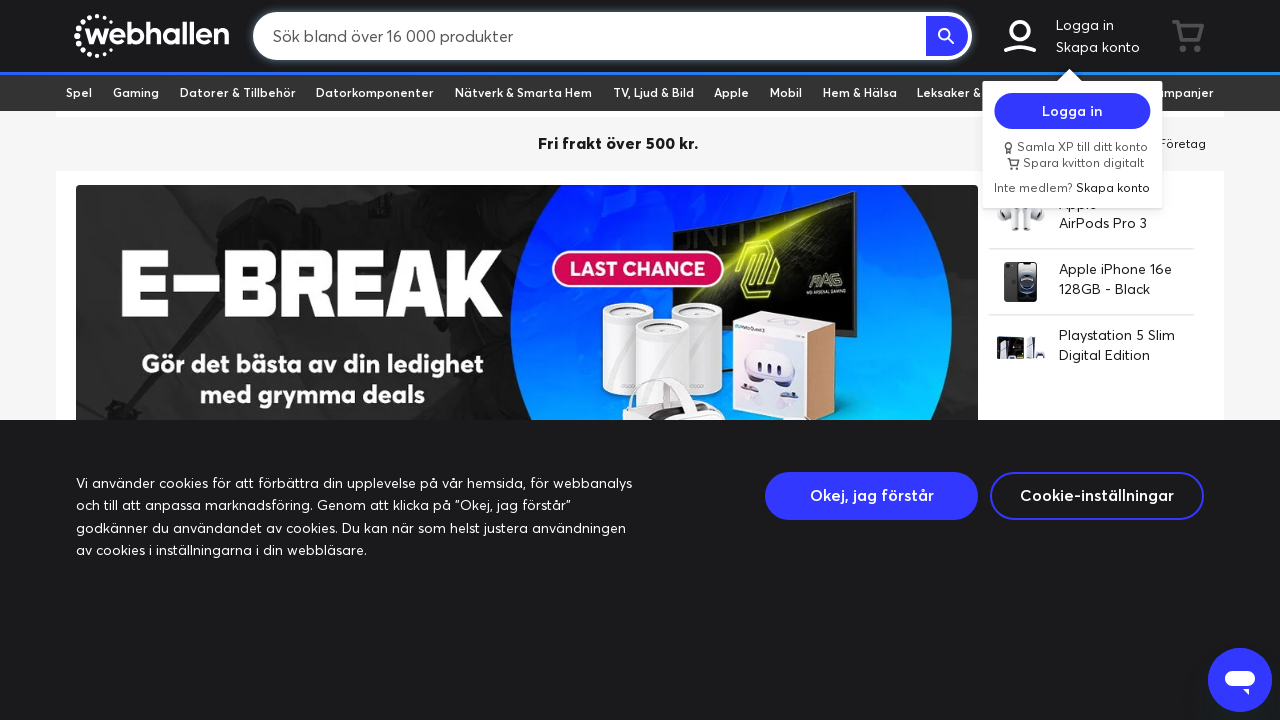